Tests form interaction by extracting a value from an element's attribute, performing a mathematical calculation on it, filling the answer field, checking two checkboxes, and submitting the form.

Starting URL: http://suninjuly.github.io/get_attribute.html

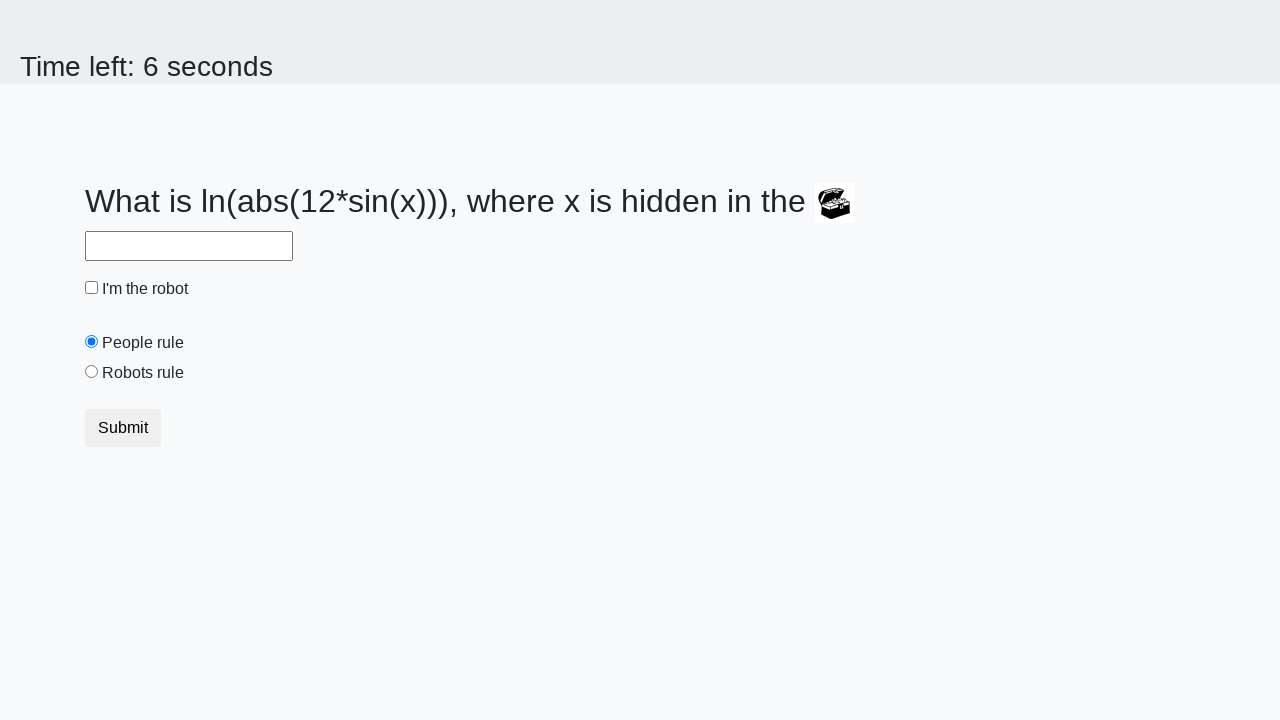

Located treasure element with ID 'treasure'
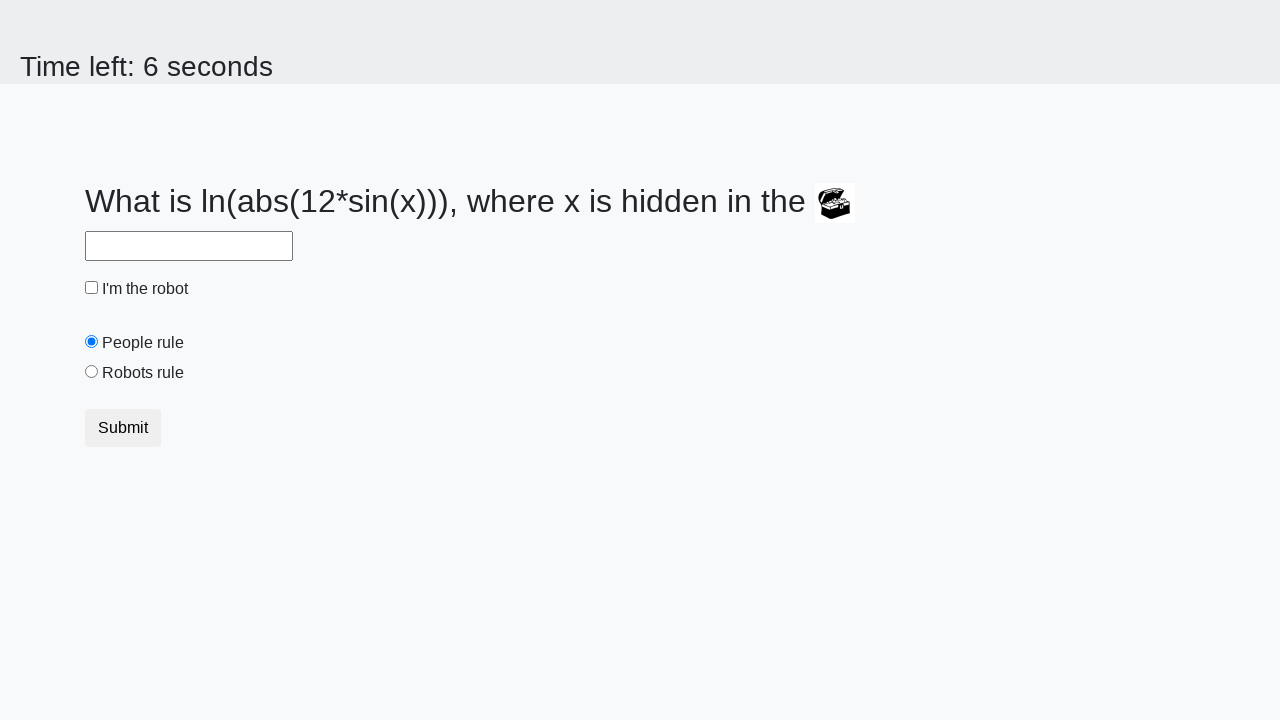

Extracted 'valuex' attribute value: 615
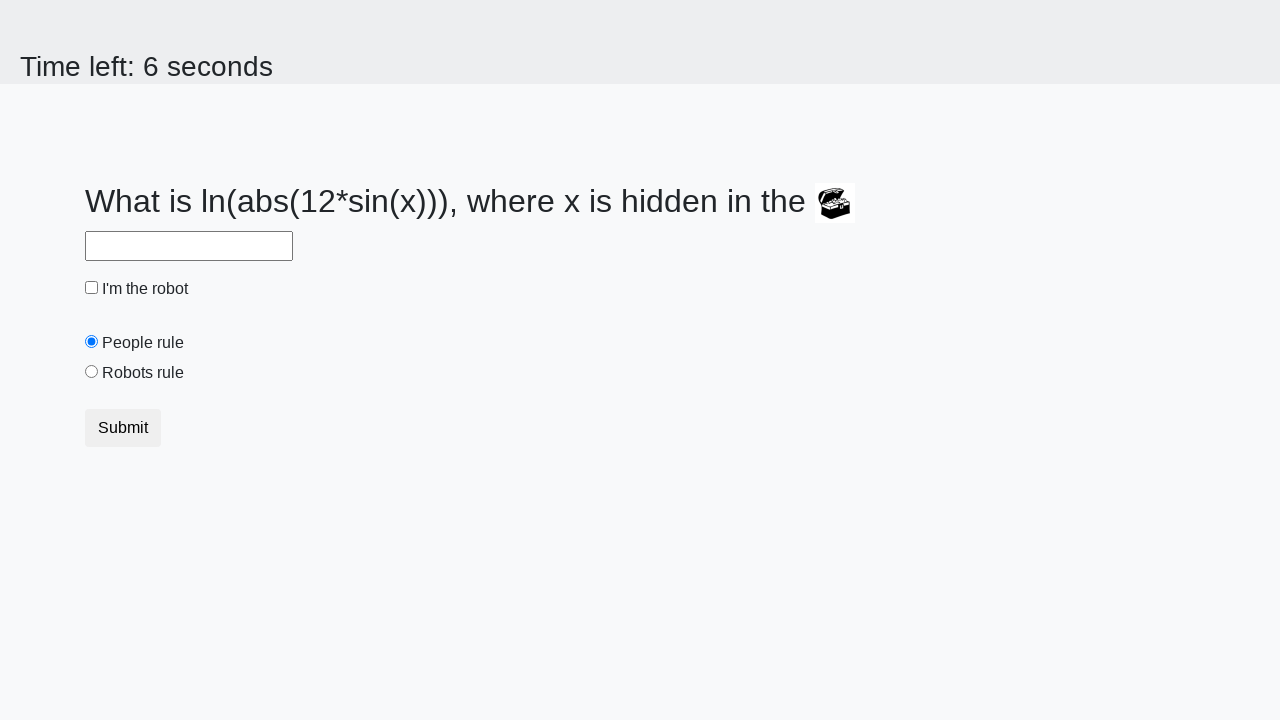

Calculated mathematical result: 2.103964909131593
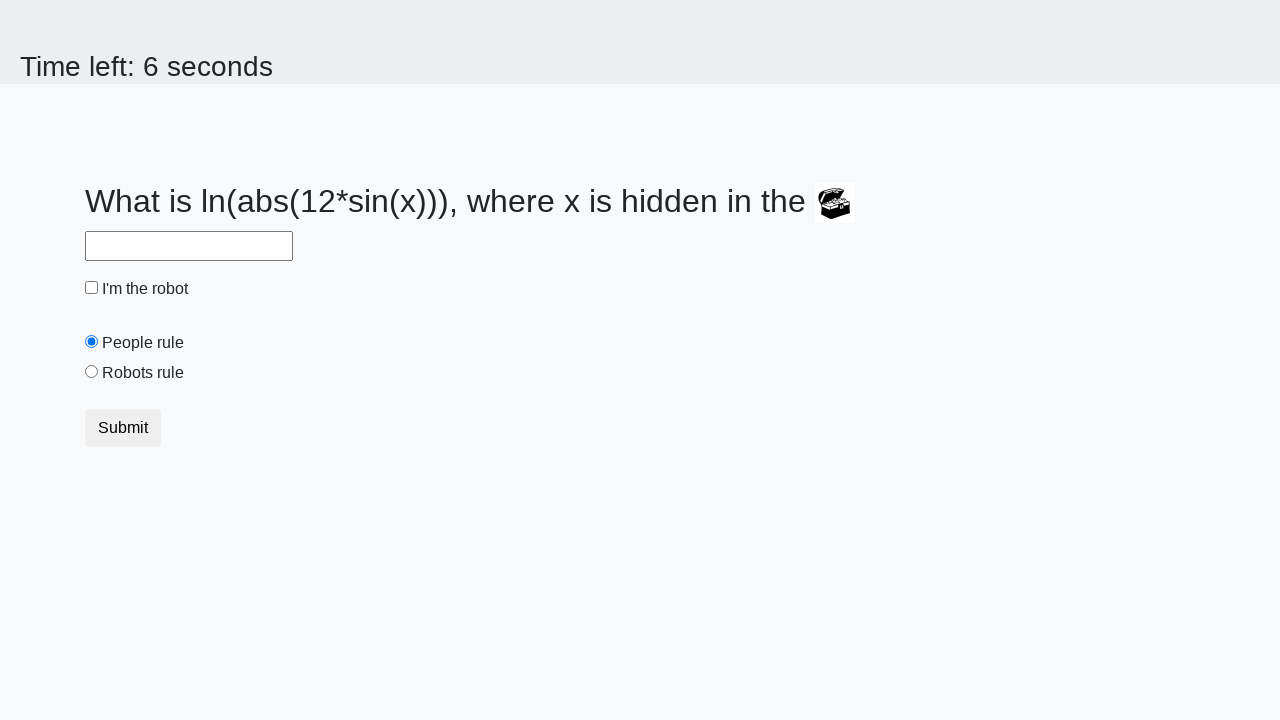

Filled answer field with calculated value: 2.103964909131593 on #answer
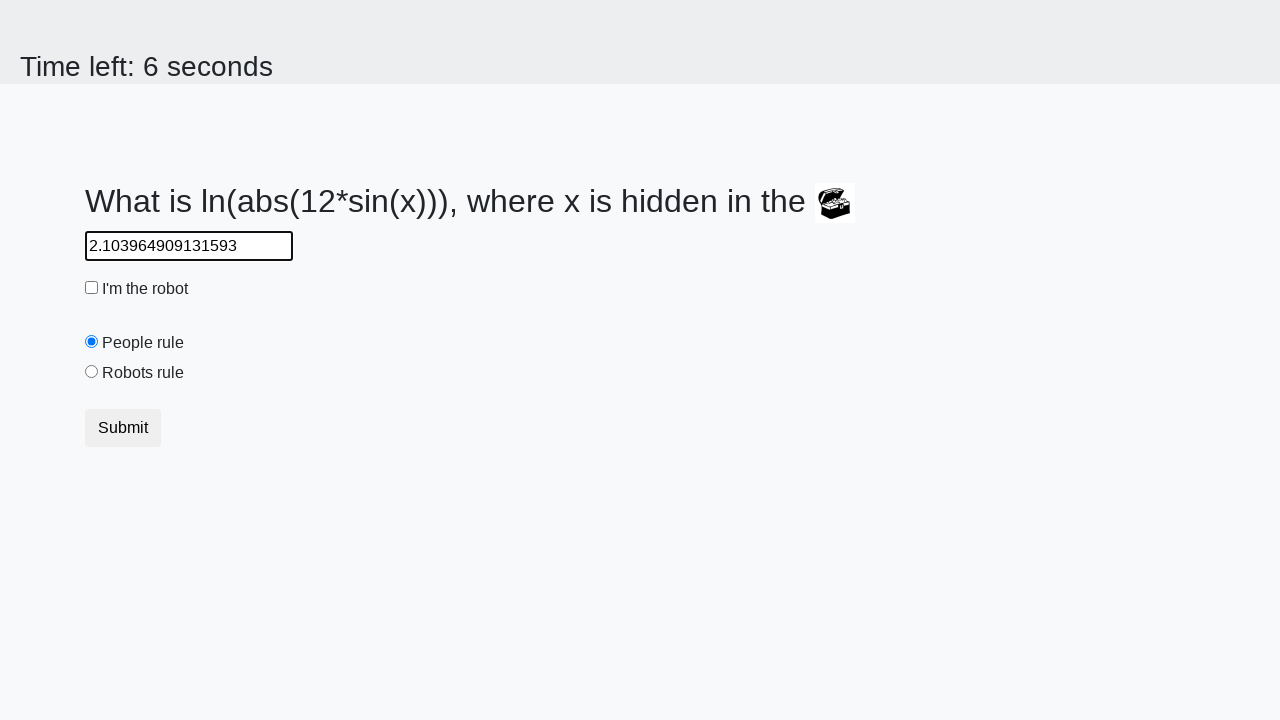

Checked the robot checkbox at (92, 288) on #robotCheckbox
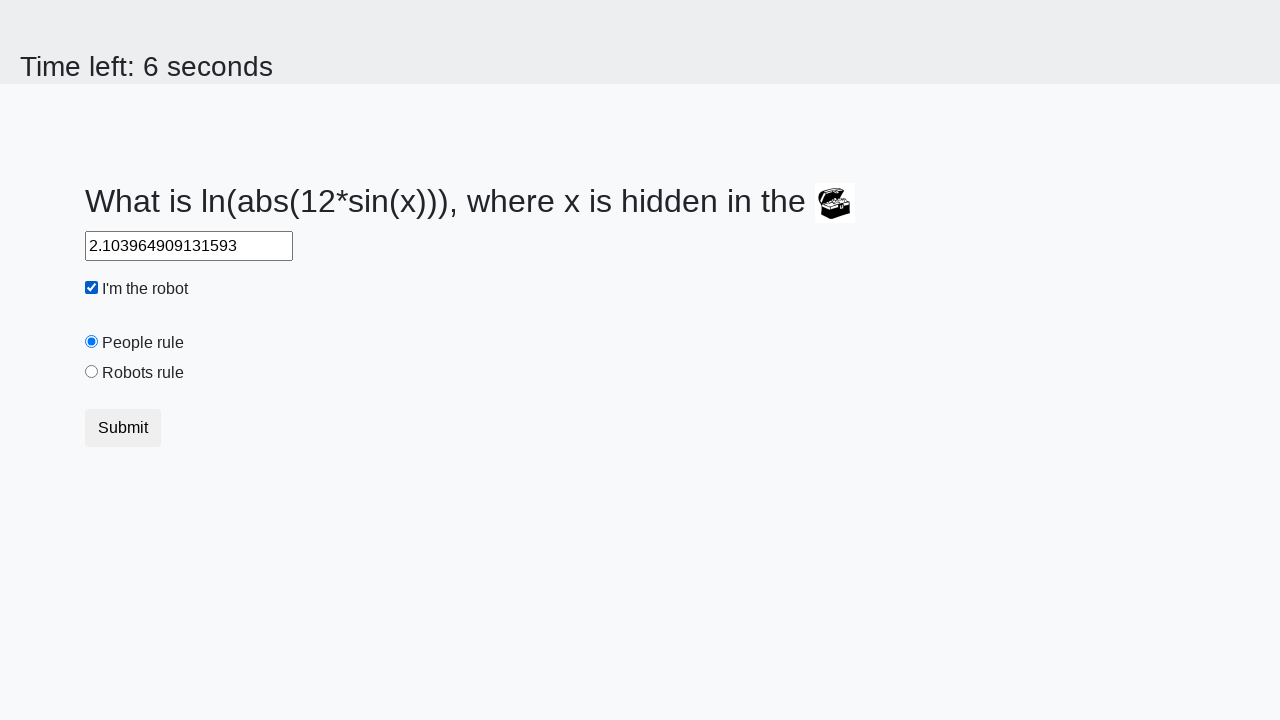

Checked the robots rule checkbox at (92, 372) on #robotsRule
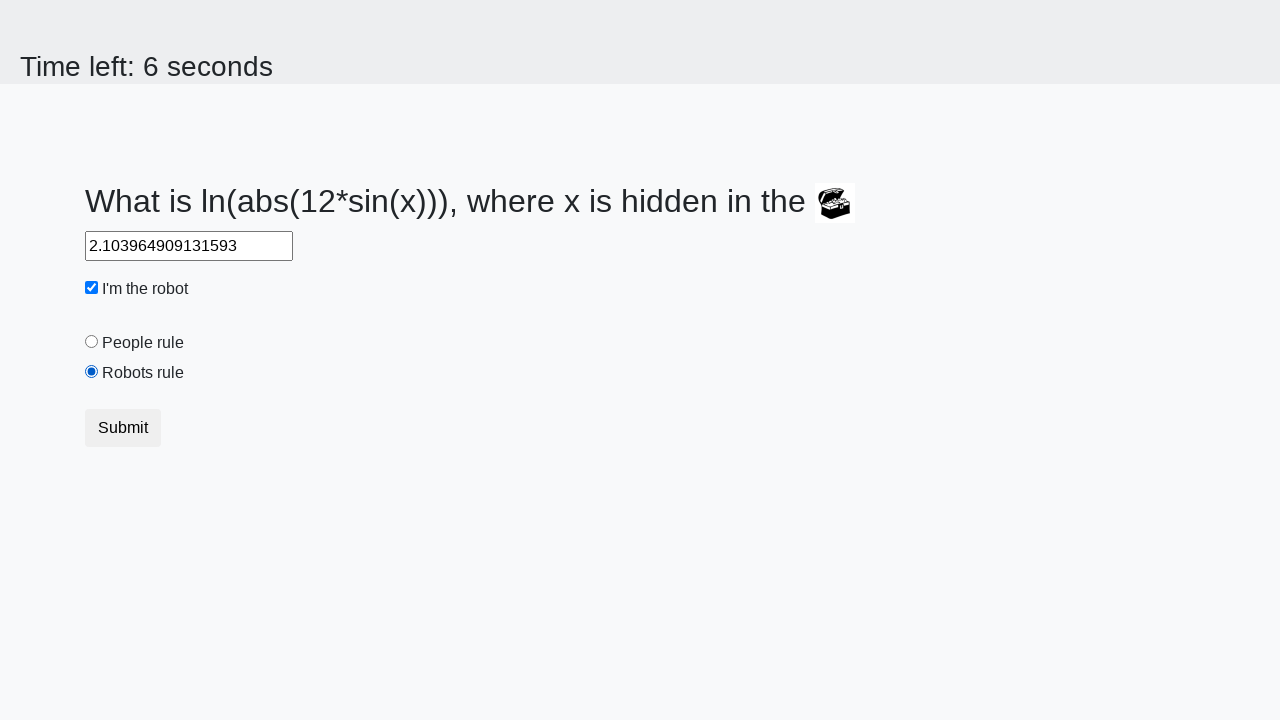

Clicked the submit button at (123, 428) on .btn
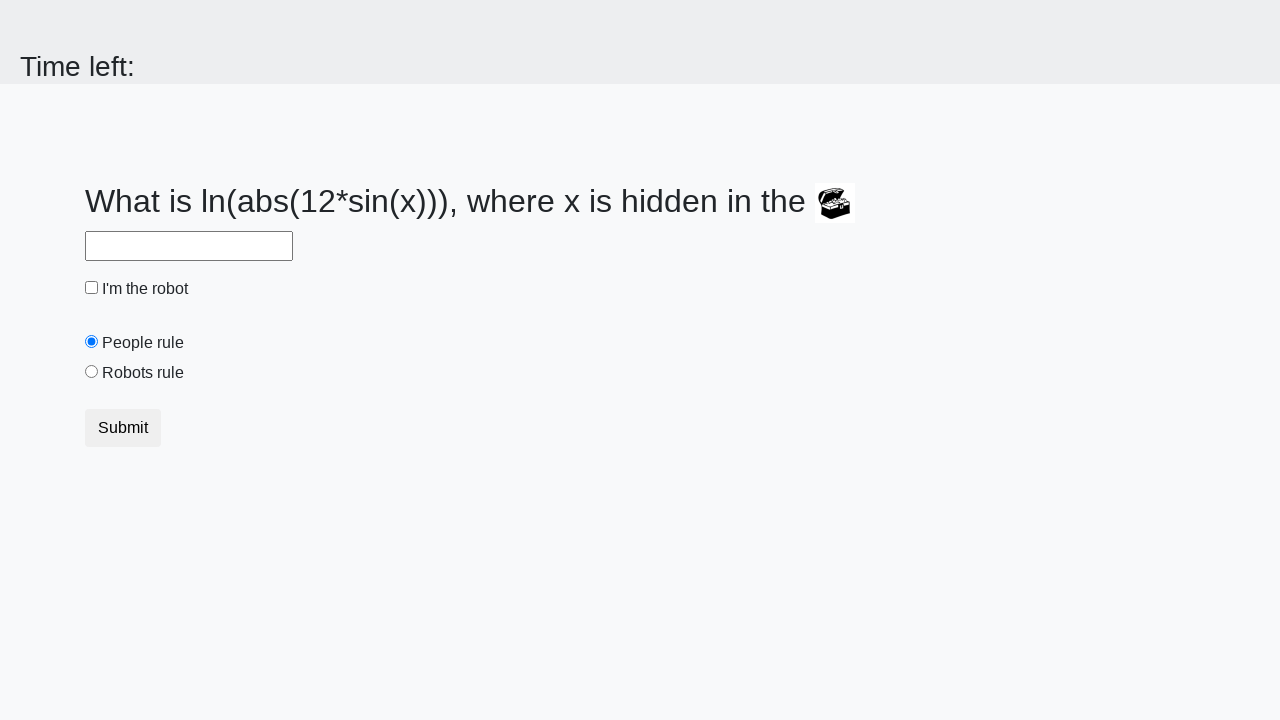

Waited 2000ms for result to process
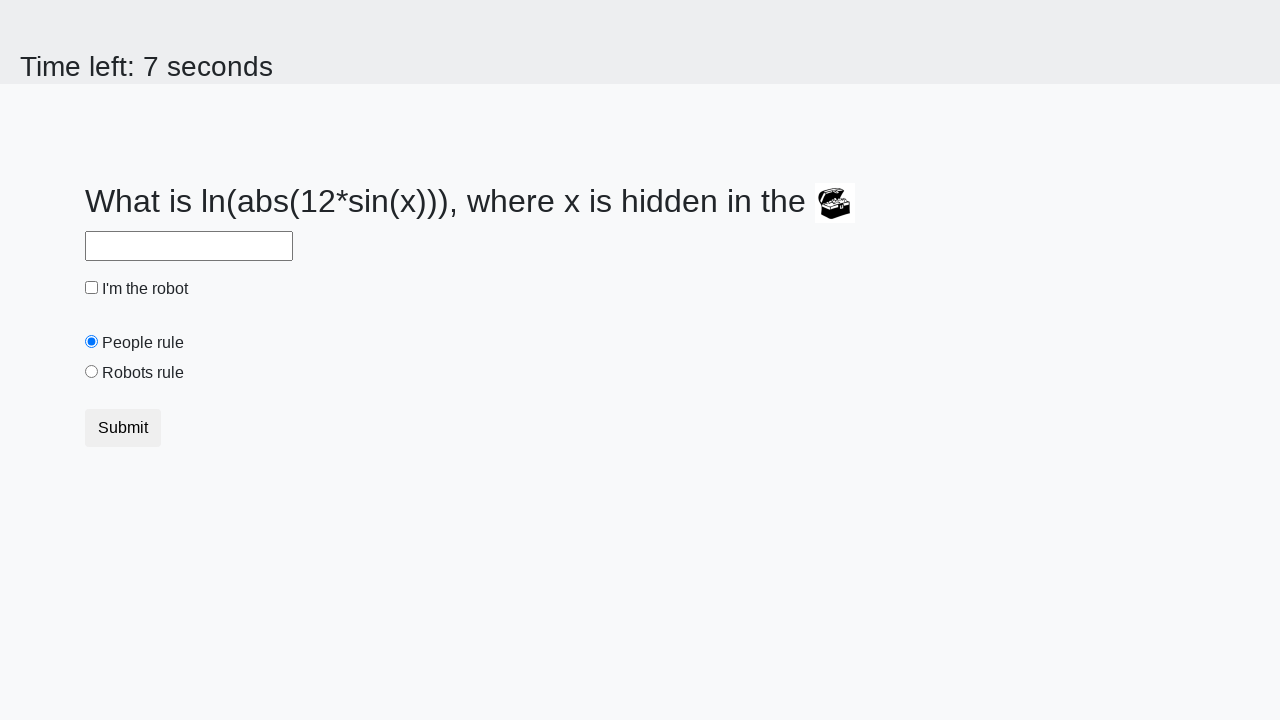

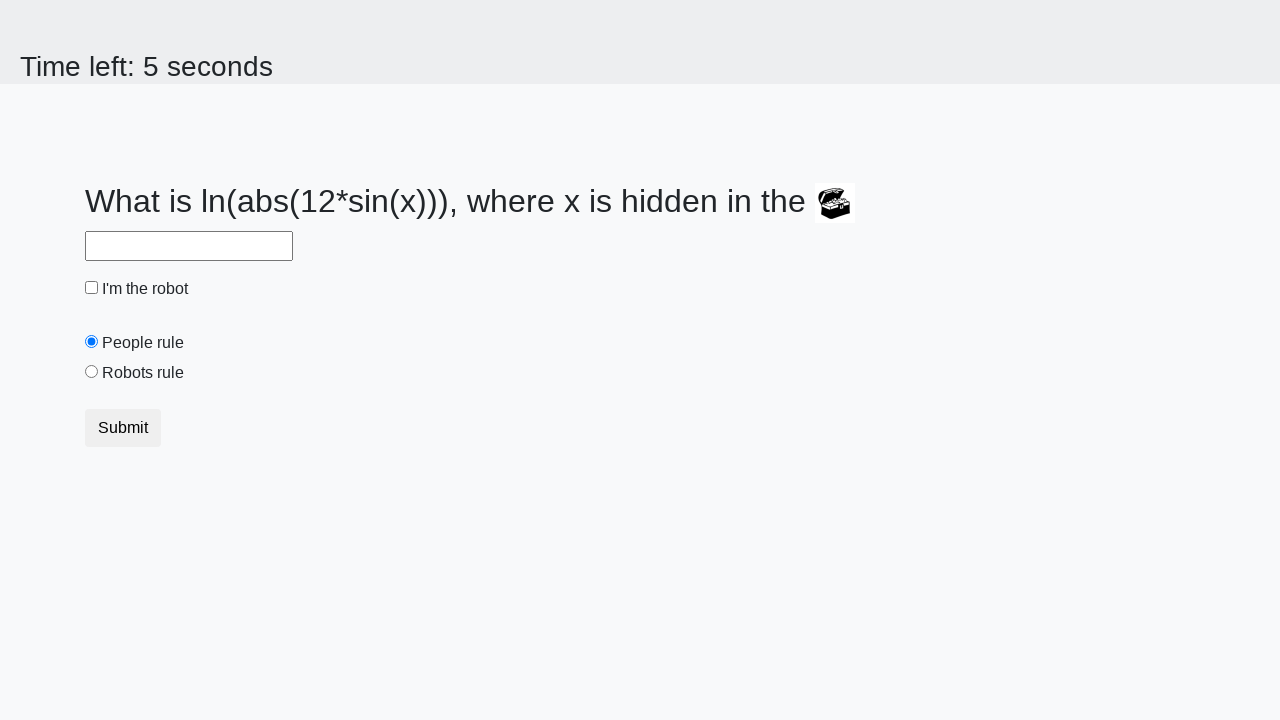